Tests navigation on the isagri.fr website by clicking on the "Solutions" link and verifying redirection to the solutions page

Starting URL: https://www.isagri.fr/

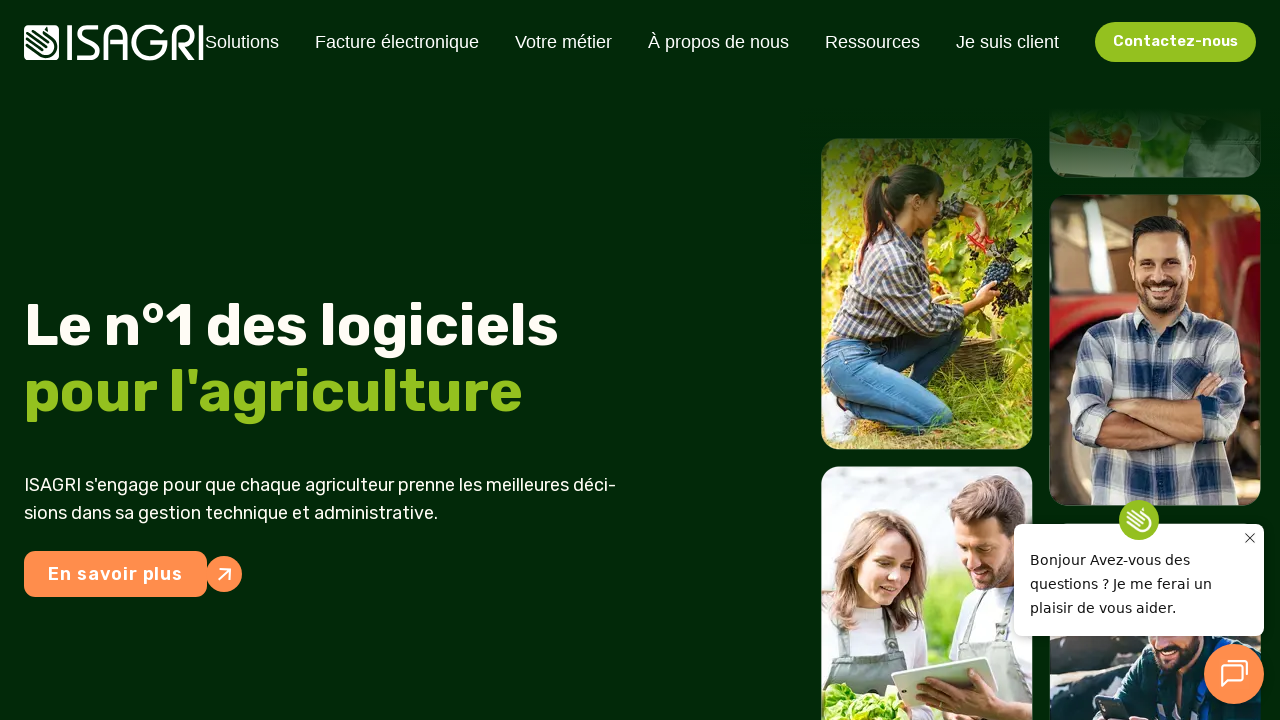

Waited for isagri.fr homepage to fully load
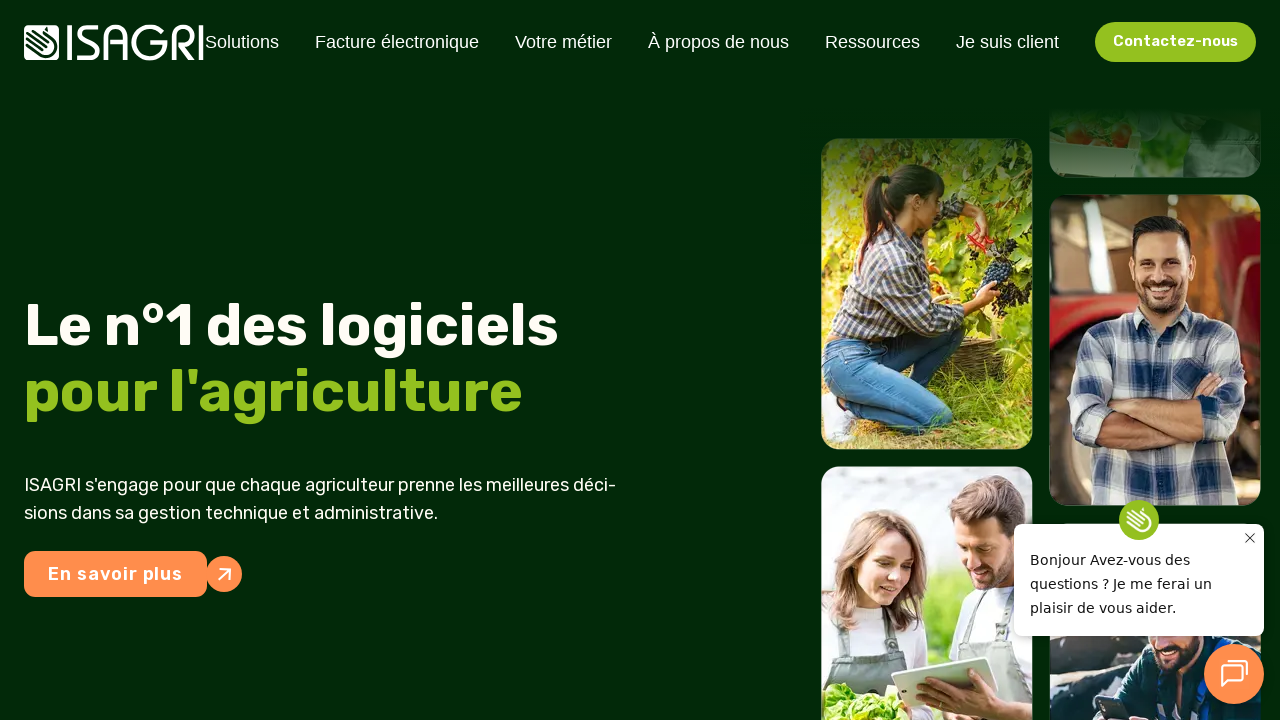

Clicked on the 'Solutions' link at (242, 42) on text=Solutions
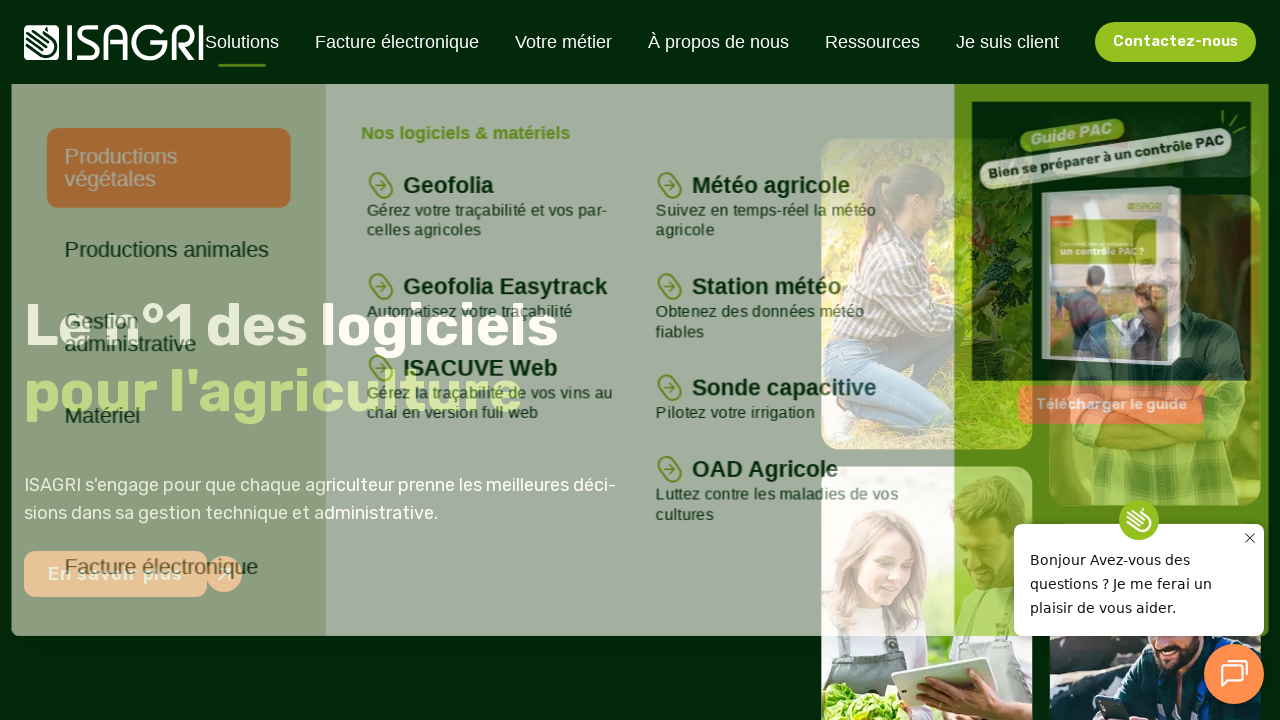

Navigated to the solutions page to verify redirection
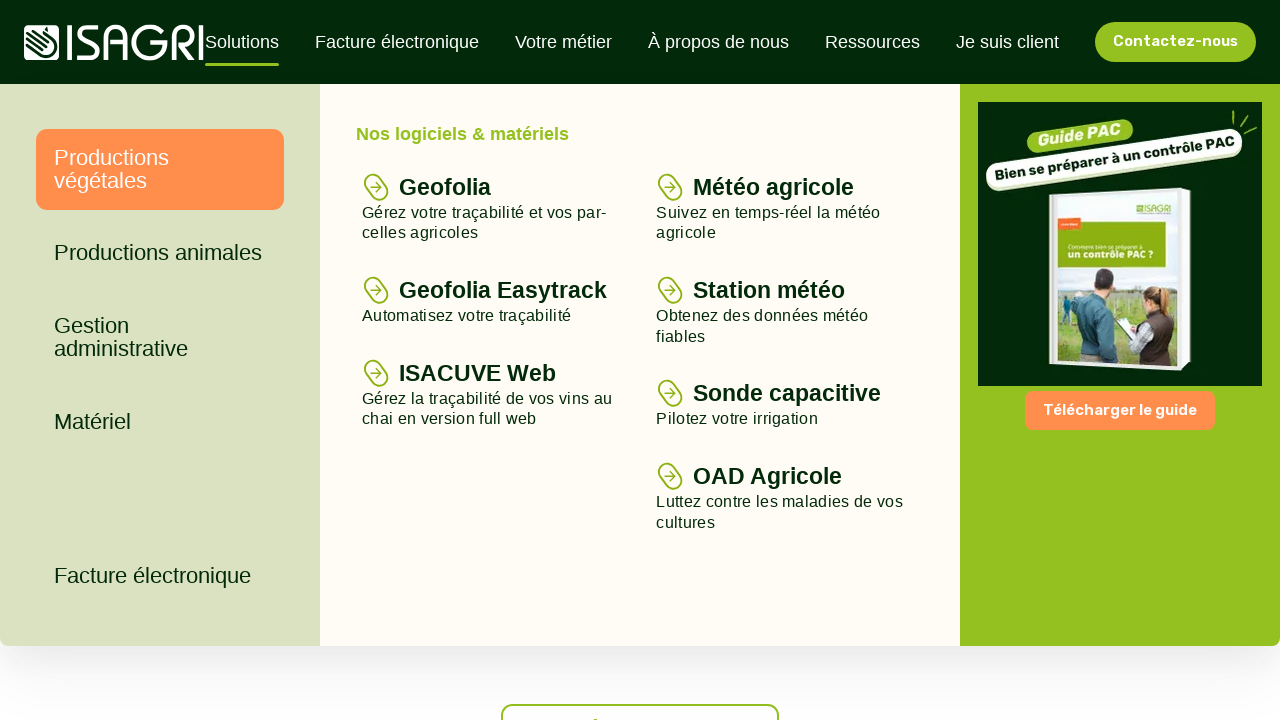

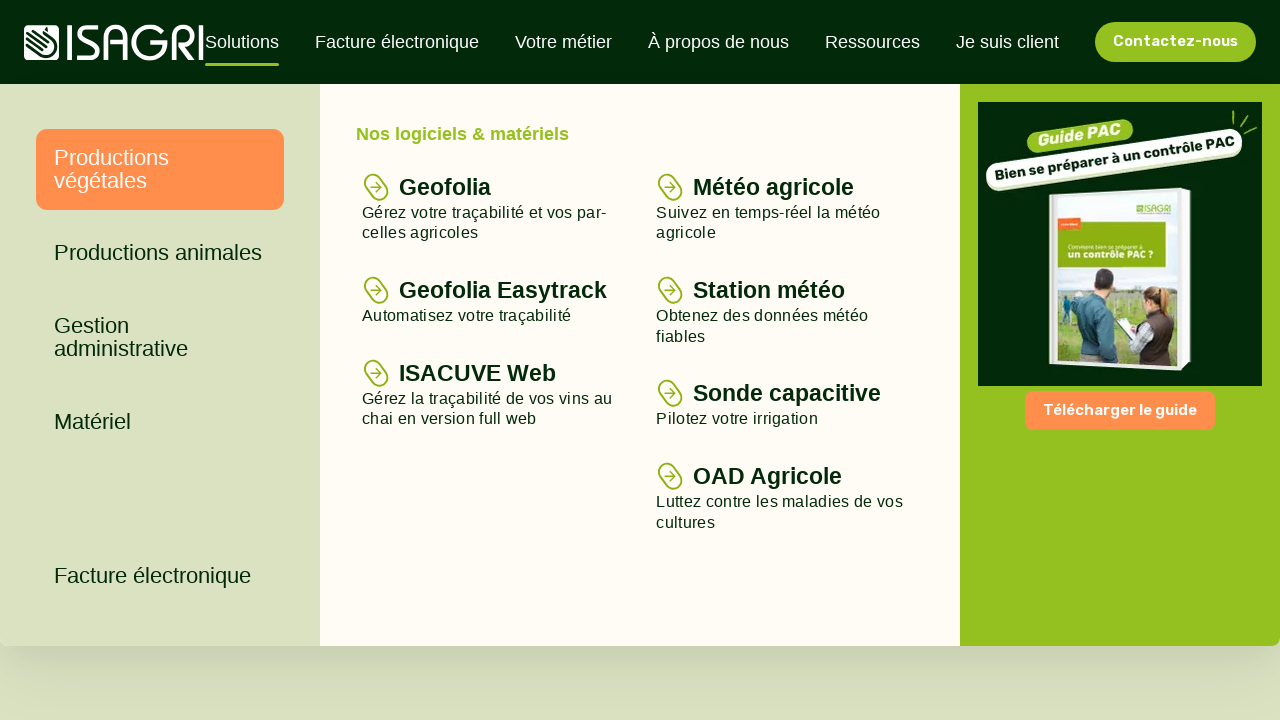